Tests jQuery UI draggable functionality by switching to an iframe and dragging an element

Starting URL: https://jqueryui.com/draggable/

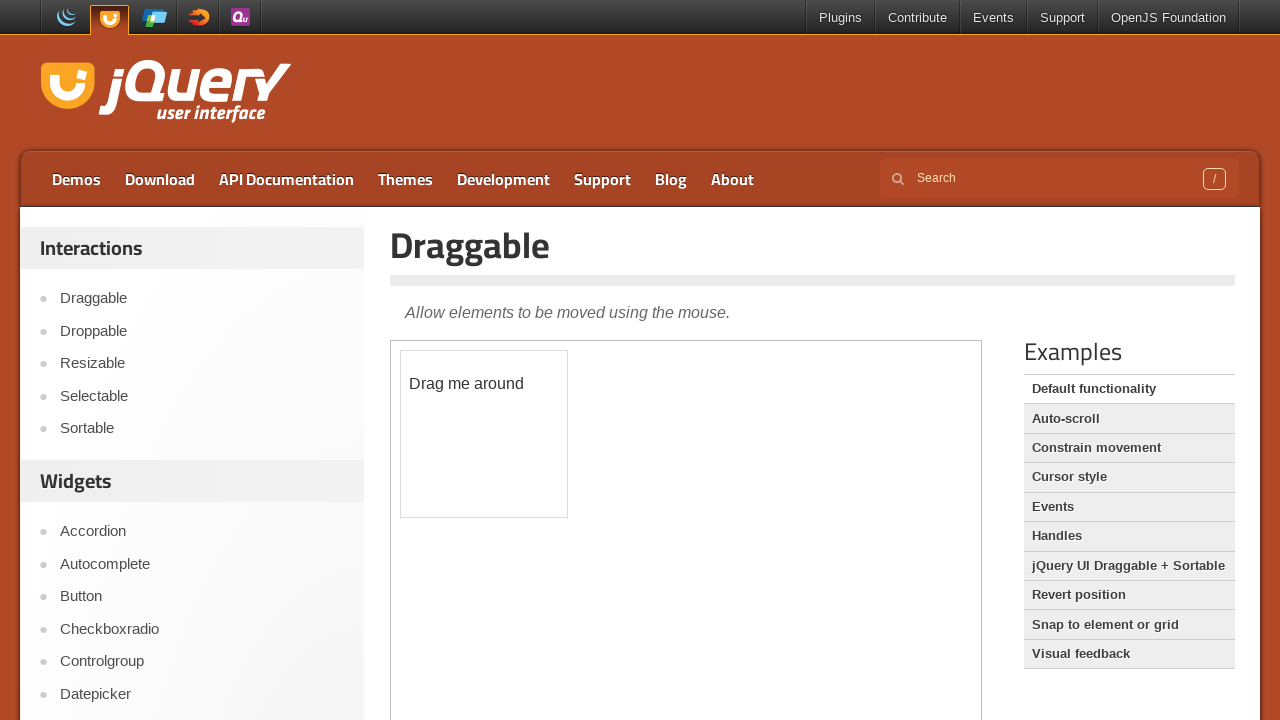

Retrieved all frames from page
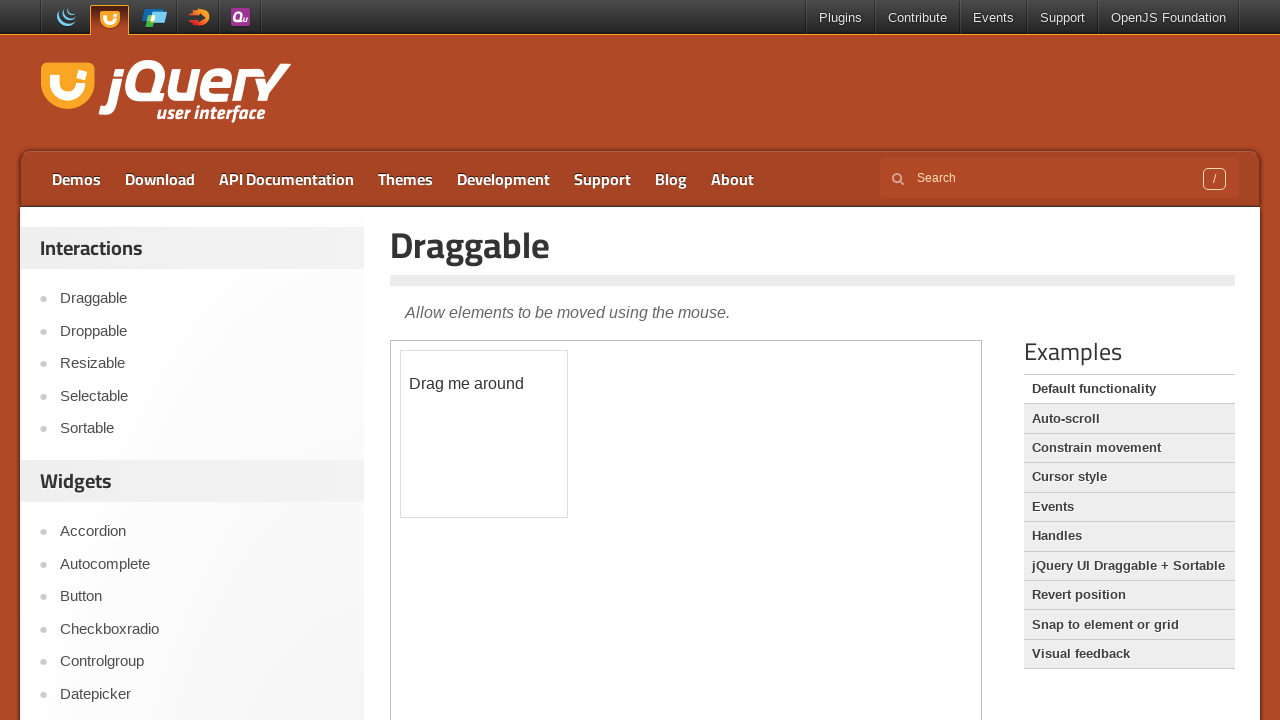

Selected demo iframe (frame 1 or frame 0 as fallback)
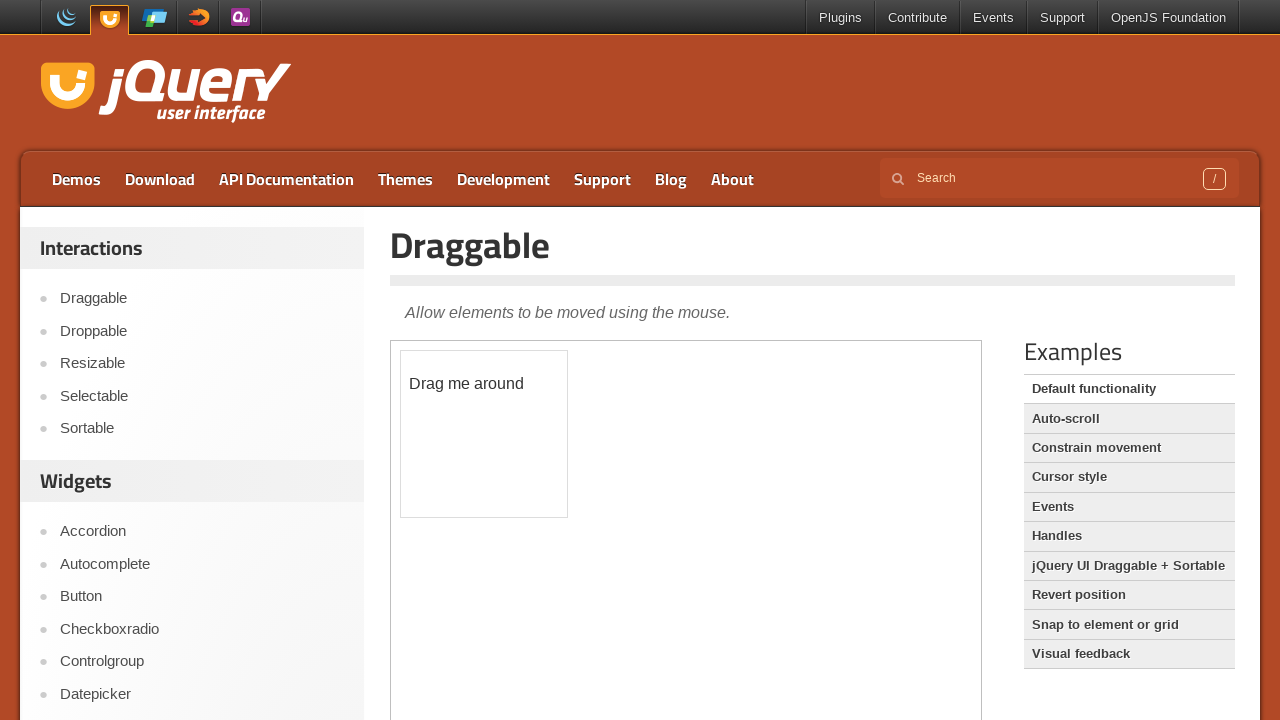

Located draggable element with ID 'draggable'
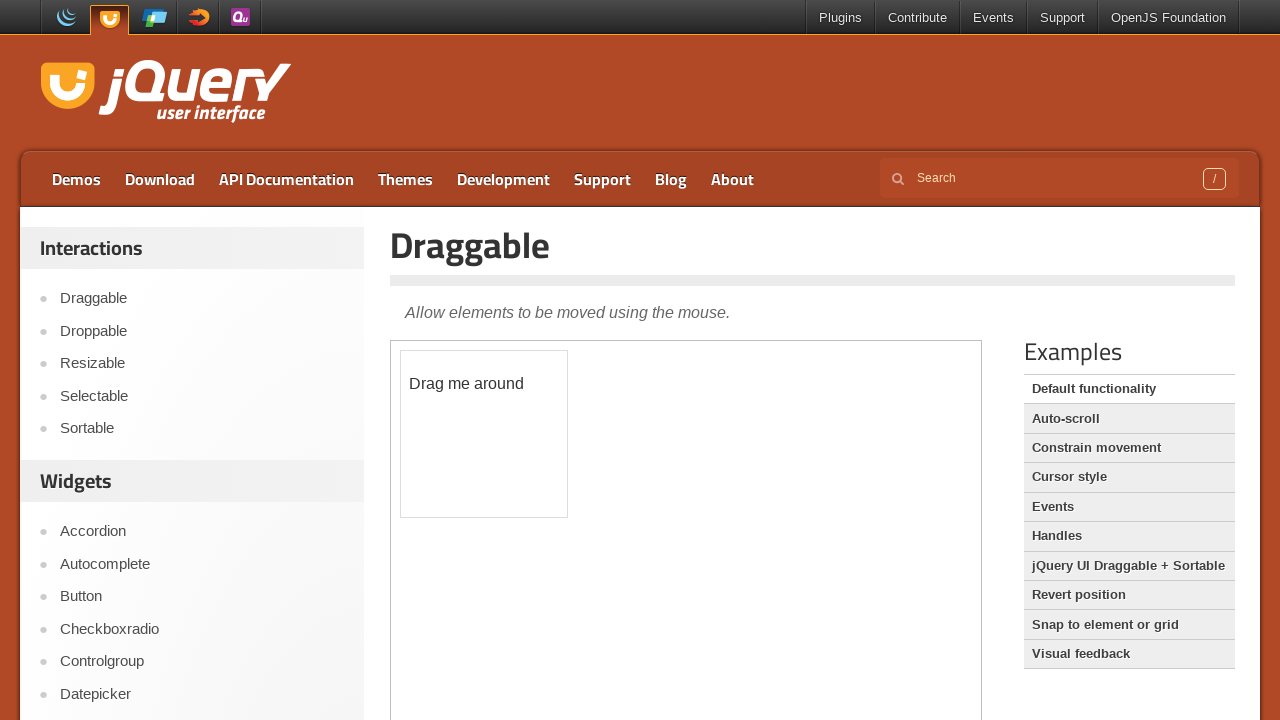

Dragged draggable element to position (150, 150) at (551, 501)
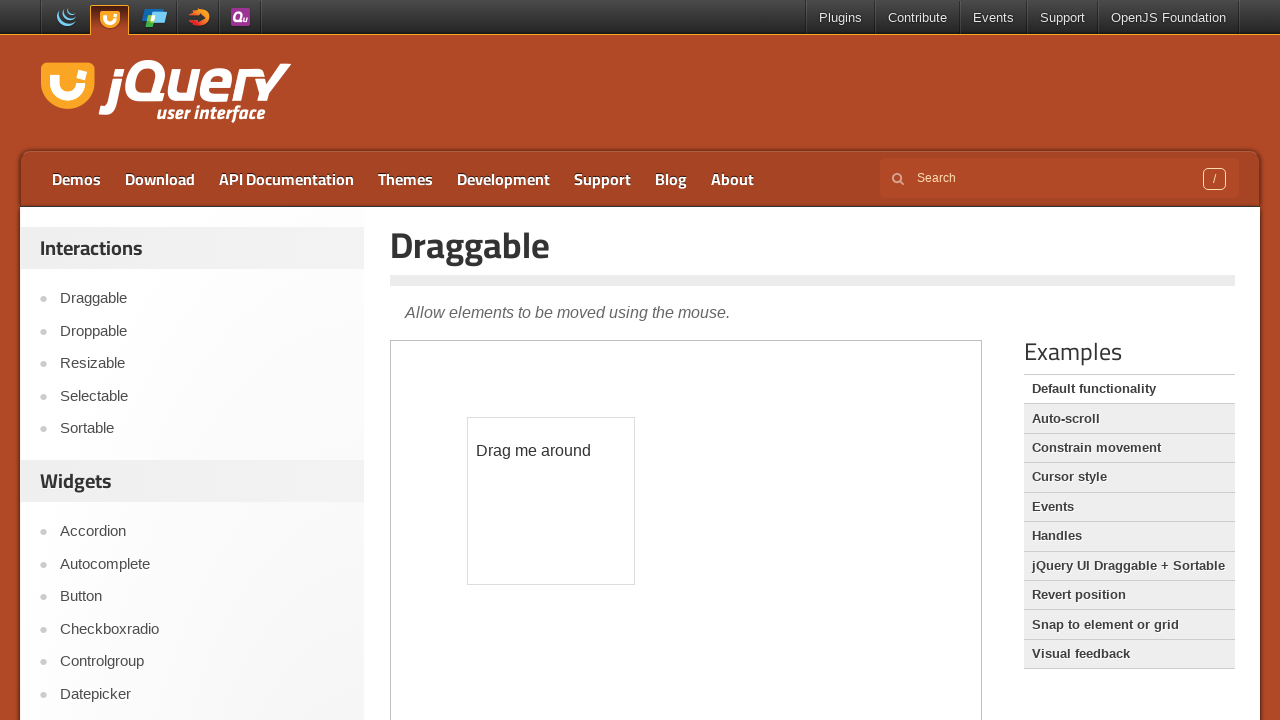

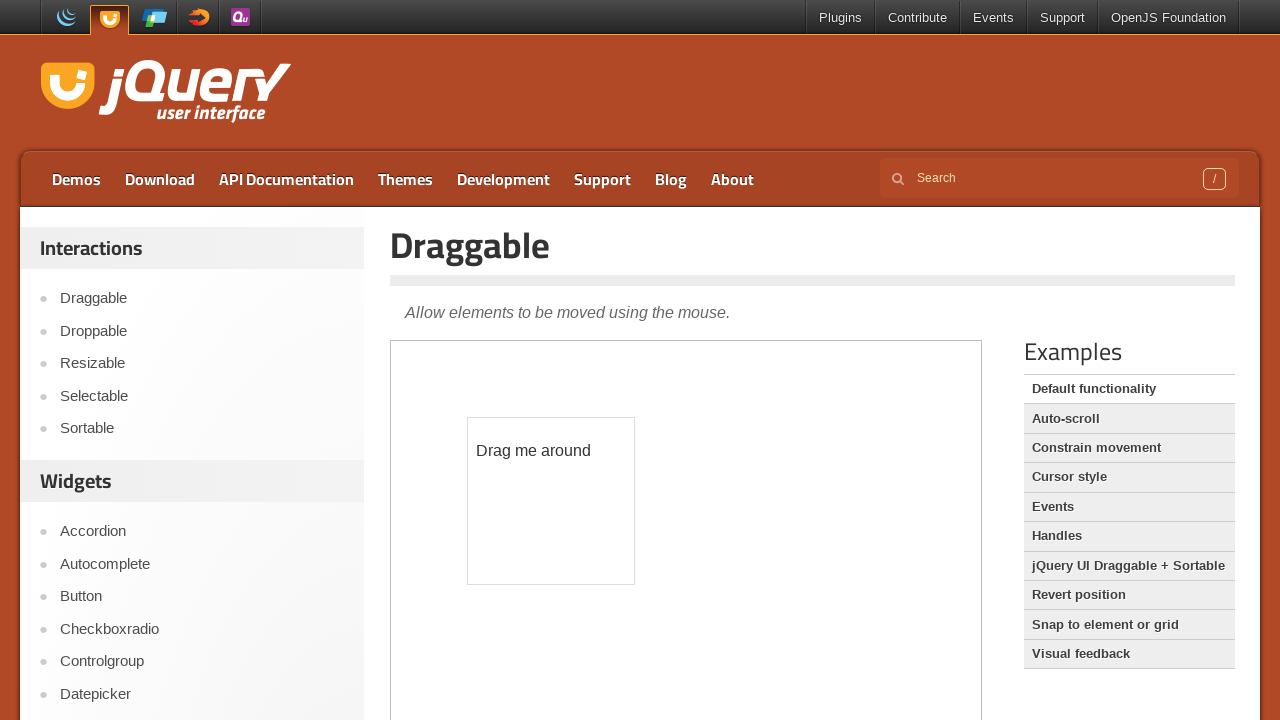